Navigates to FreshersWorld job portal and clicks on the "REGISTER NOW" button to initiate the registration flow

Starting URL: https://www.freshersworld.com/

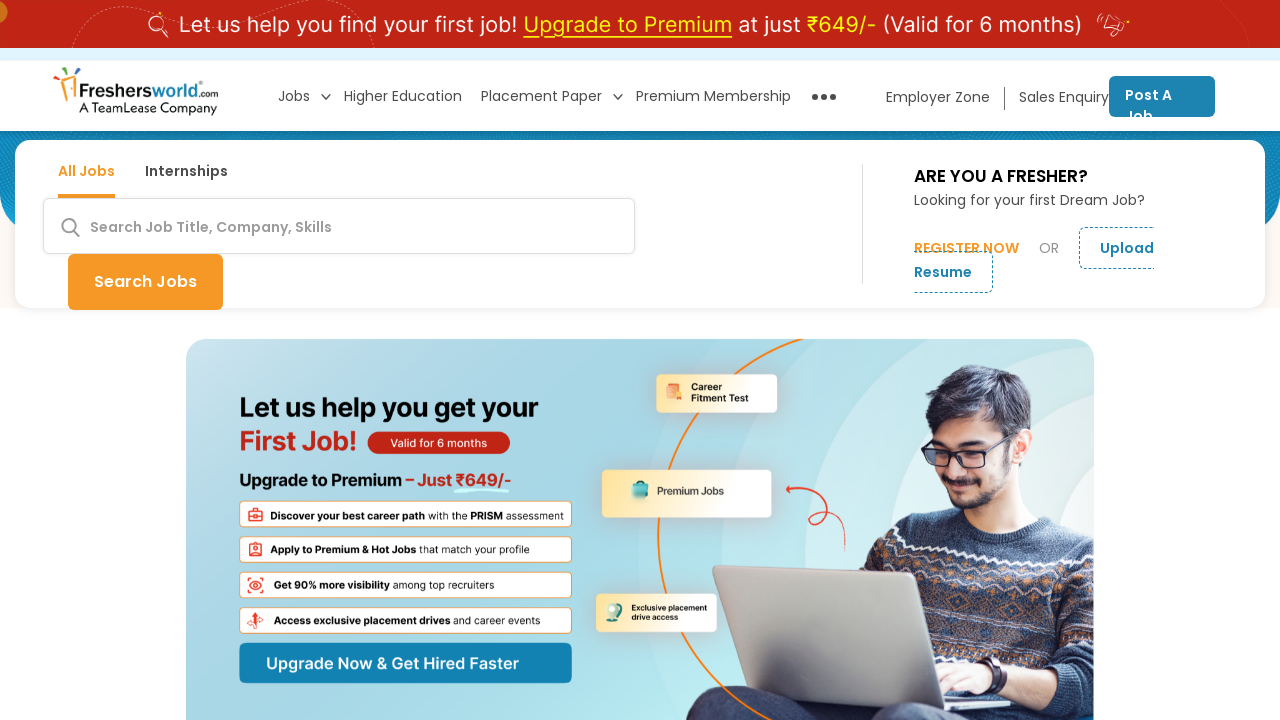

Waited 2 seconds for FreshersWorld page to load
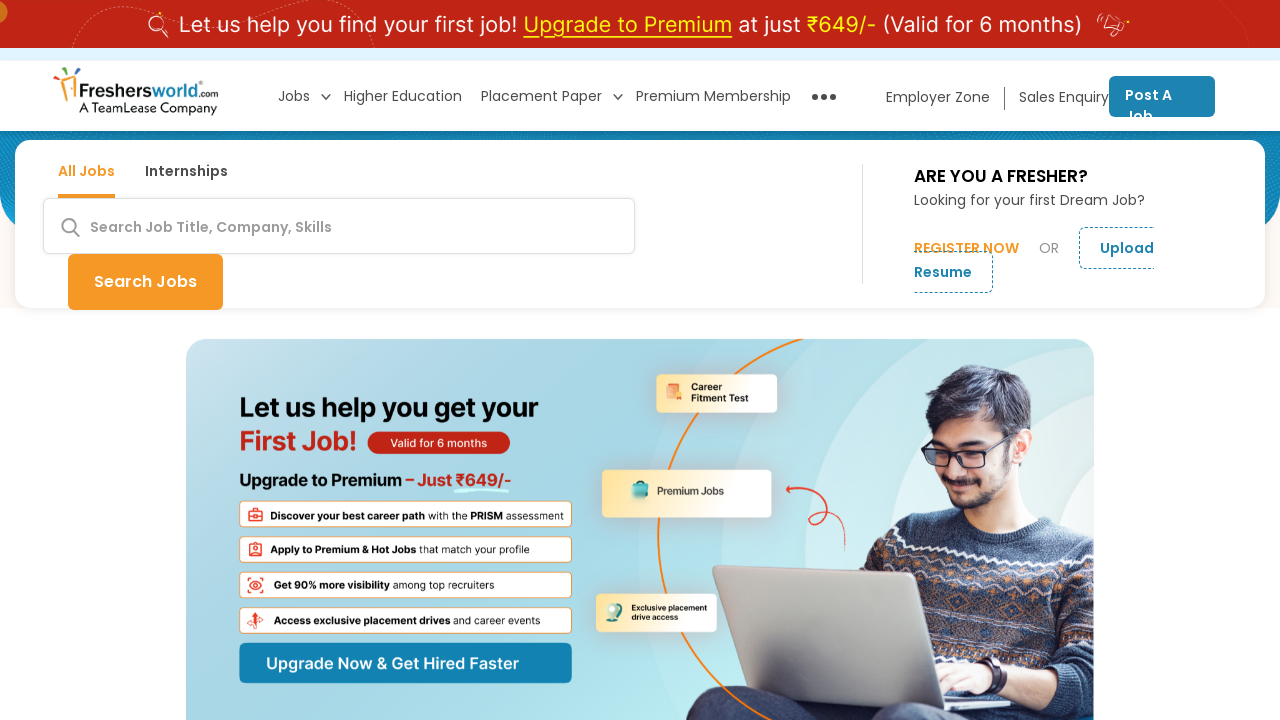

Clicked REGISTER NOW button to initiate registration flow at (967, 248) on xpath=//span[text()='REGISTER NOW']
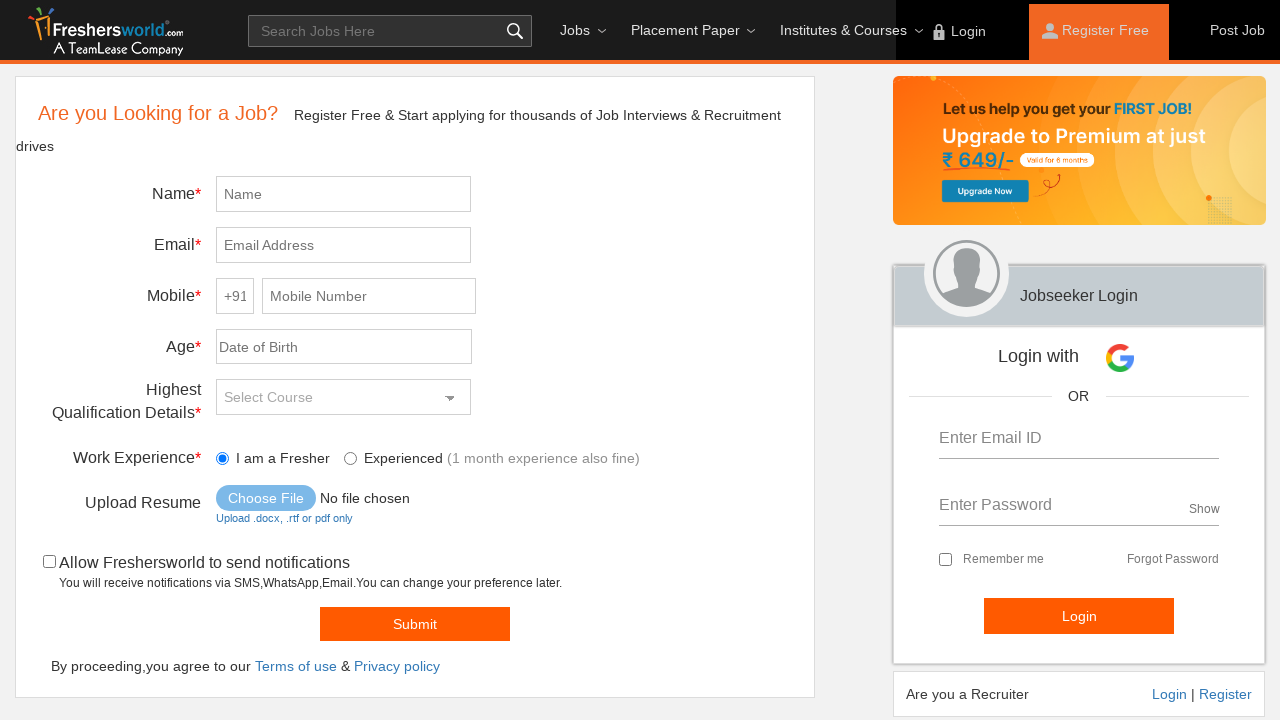

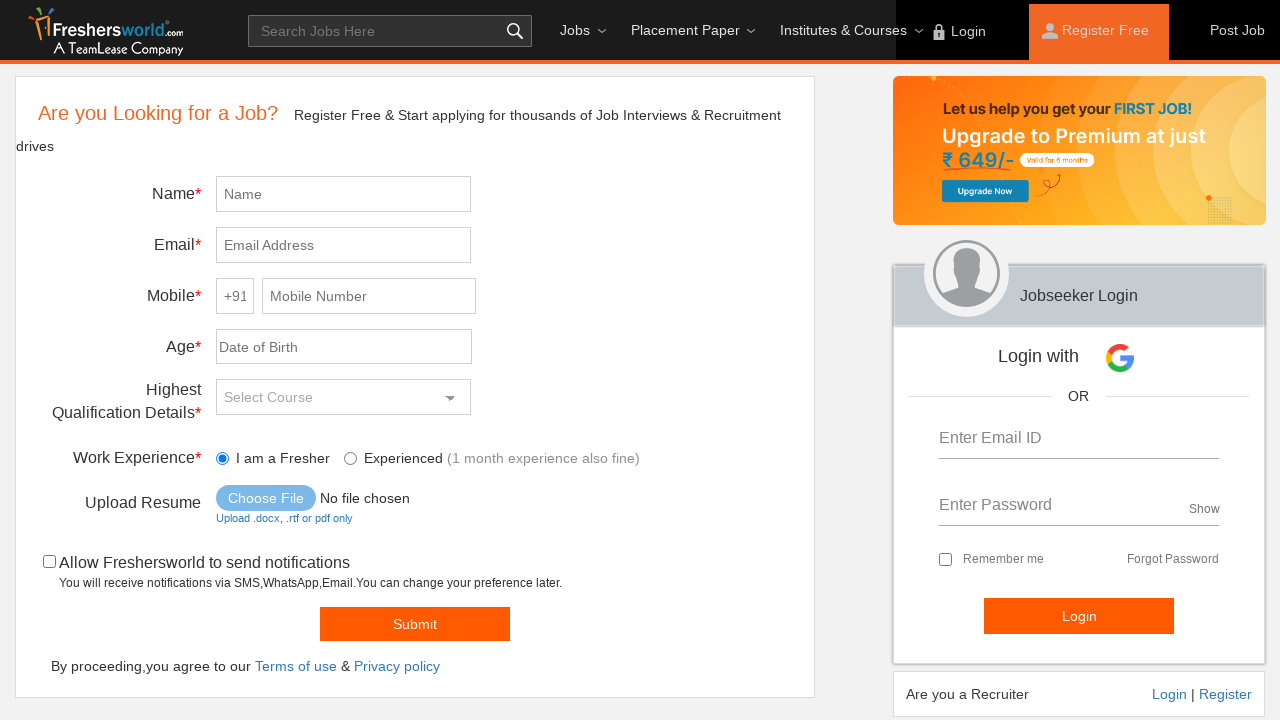